Tests a practice form by filling in personal details including name, gender, experience, date, profession, tools, and selecting options from dropdown menus before submitting

Starting URL: https://www.techlistic.com/p/selenium-practice-form.html

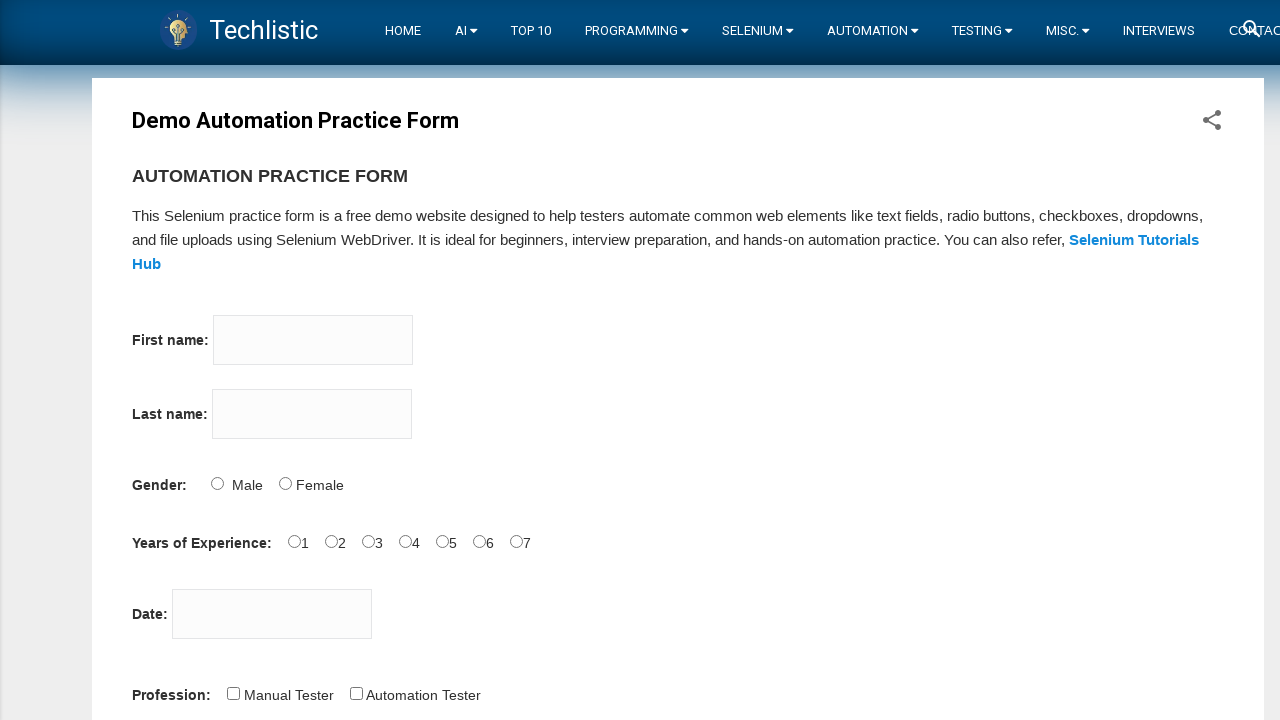

Filled first name field with 'Karthikeyan' on input[name='firstname']
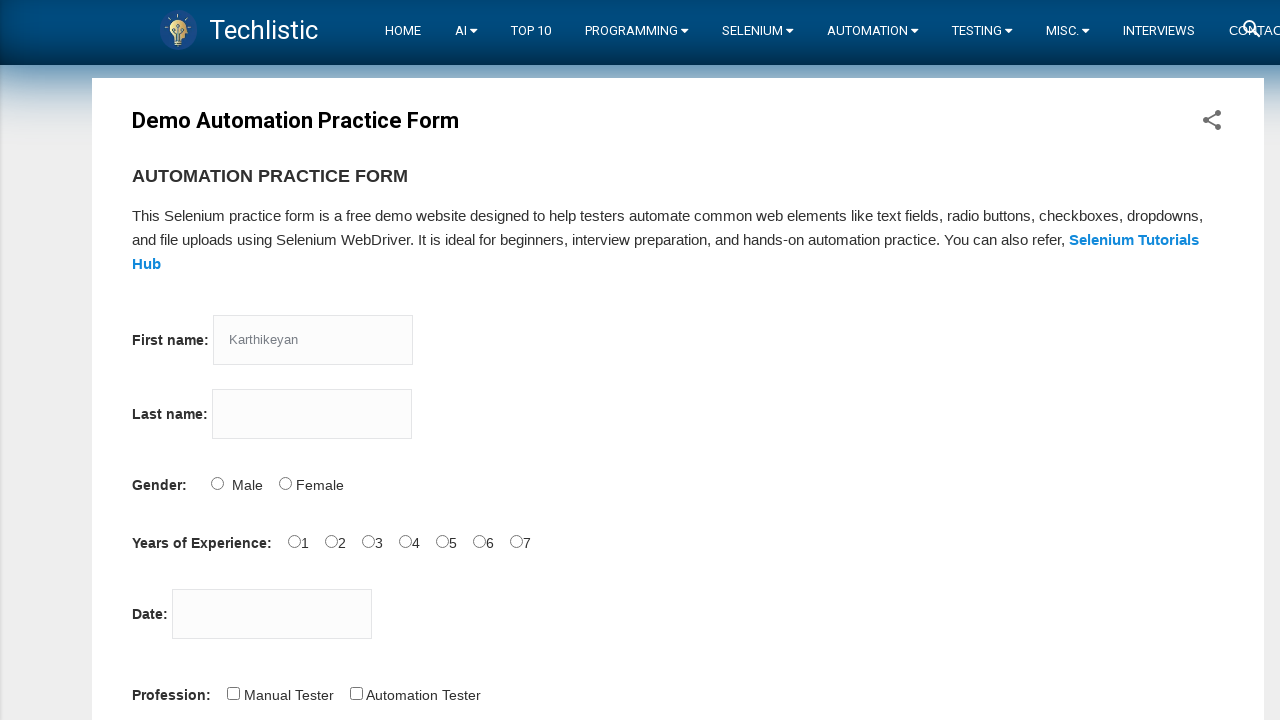

Filled last name field with 'Rajaram' on input[name='lastname']
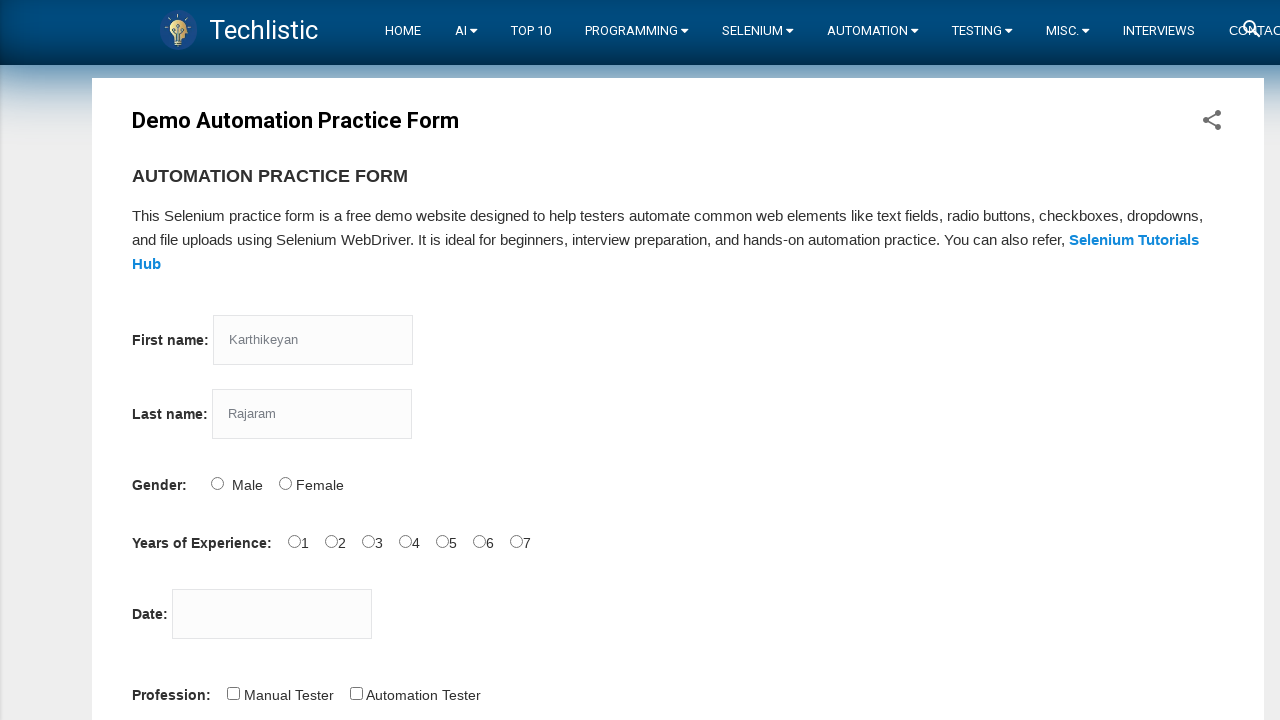

Selected Male gender option at (217, 483) on #sex-0
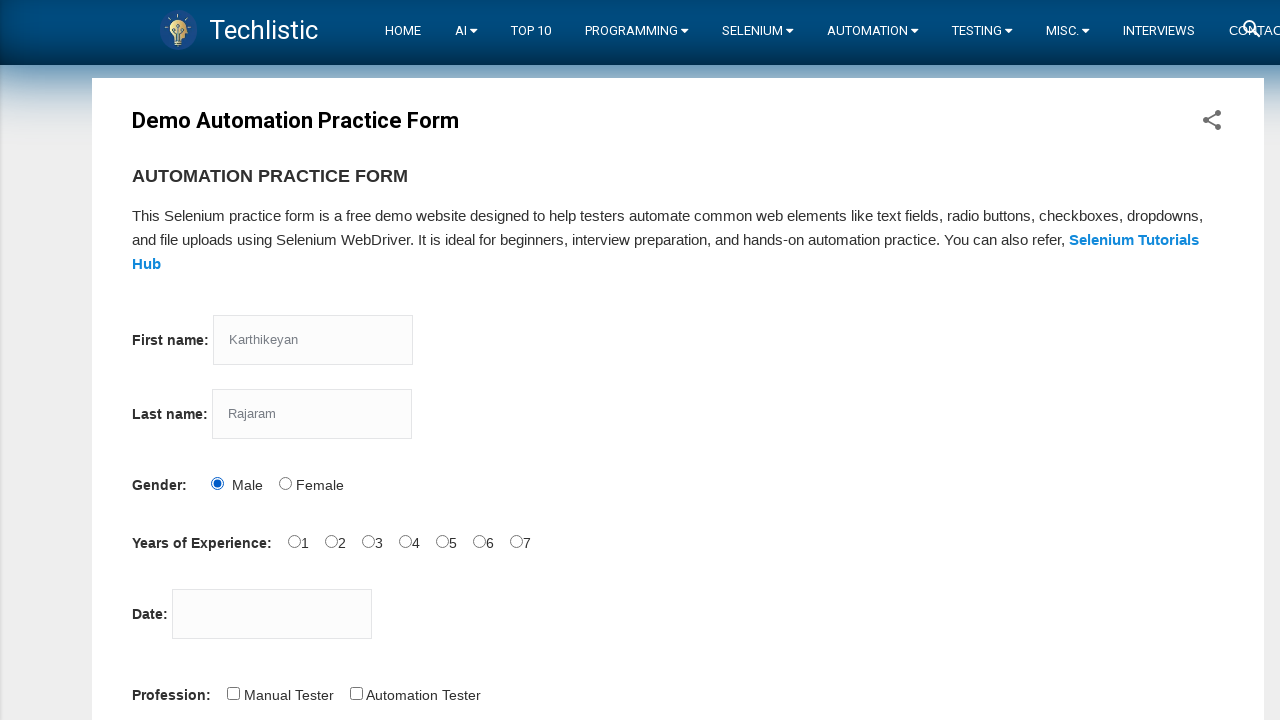

Selected 7 years of experience at (516, 541) on #exp-6
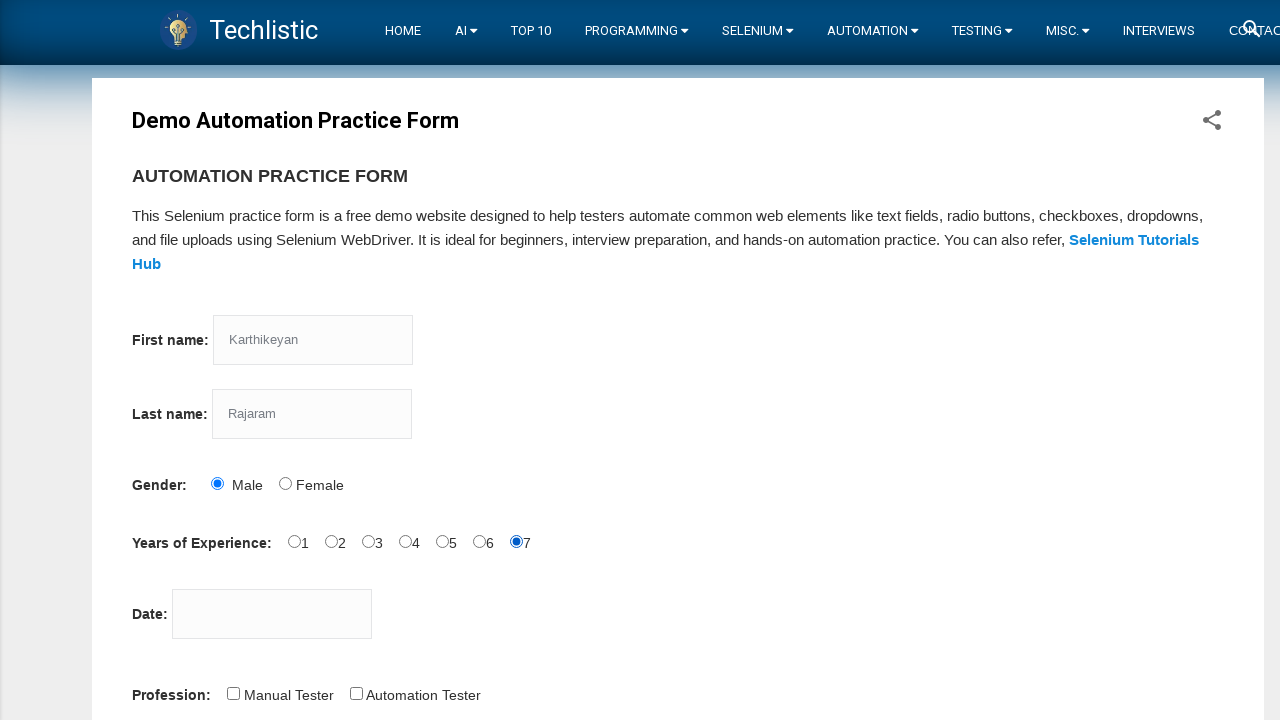

Filled date picker with '07JUN1972' on #datepicker
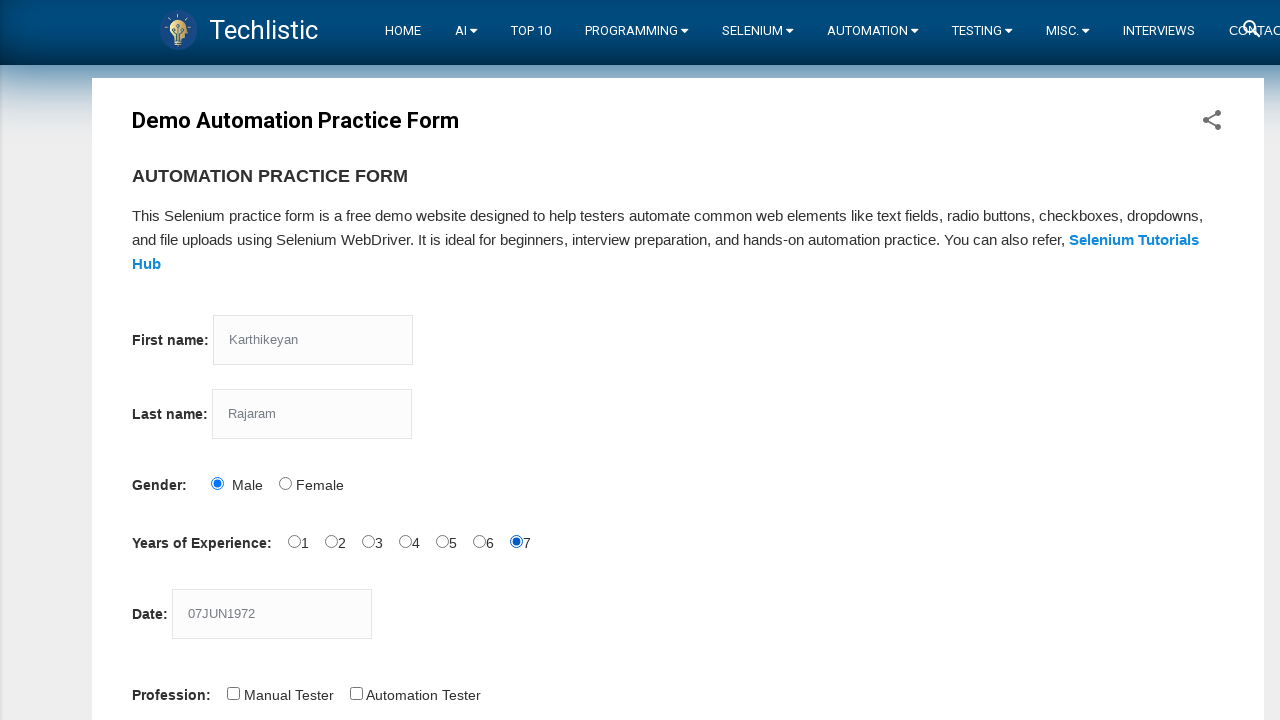

Selected Automation Tester profession at (356, 693) on #profession-1
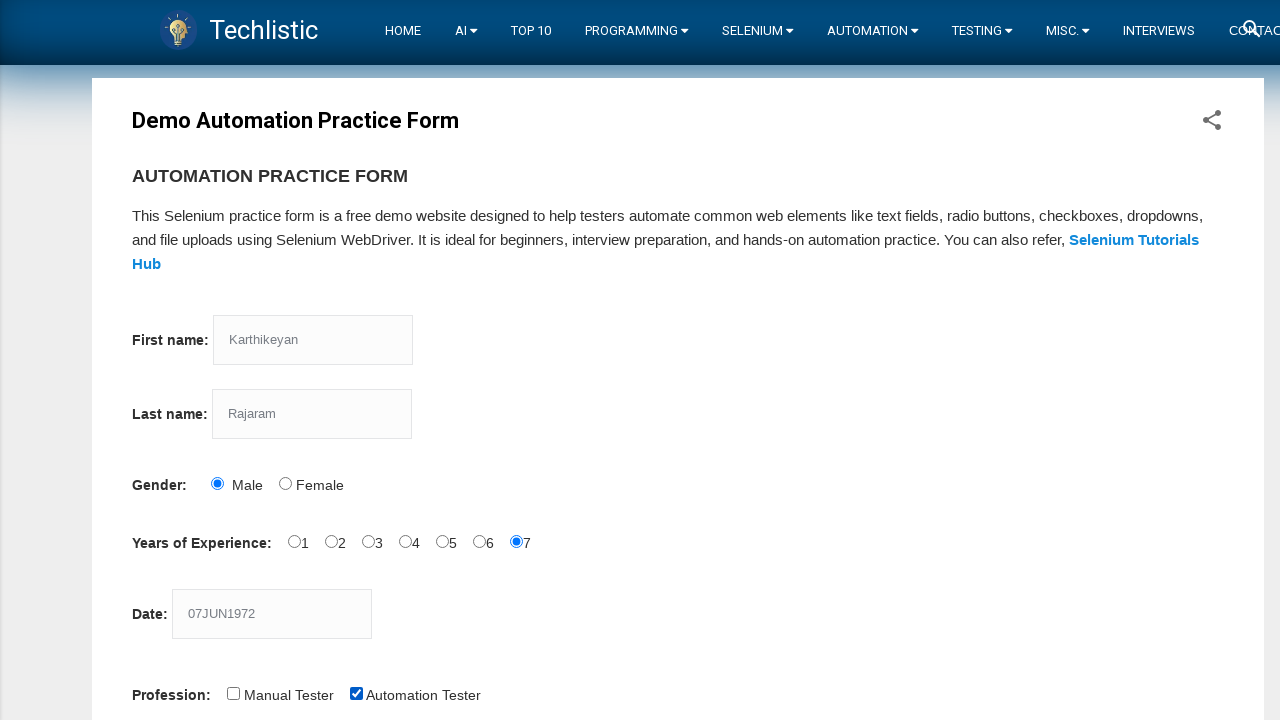

Selected Selenium IDE automation tool at (446, 360) on #tool-2
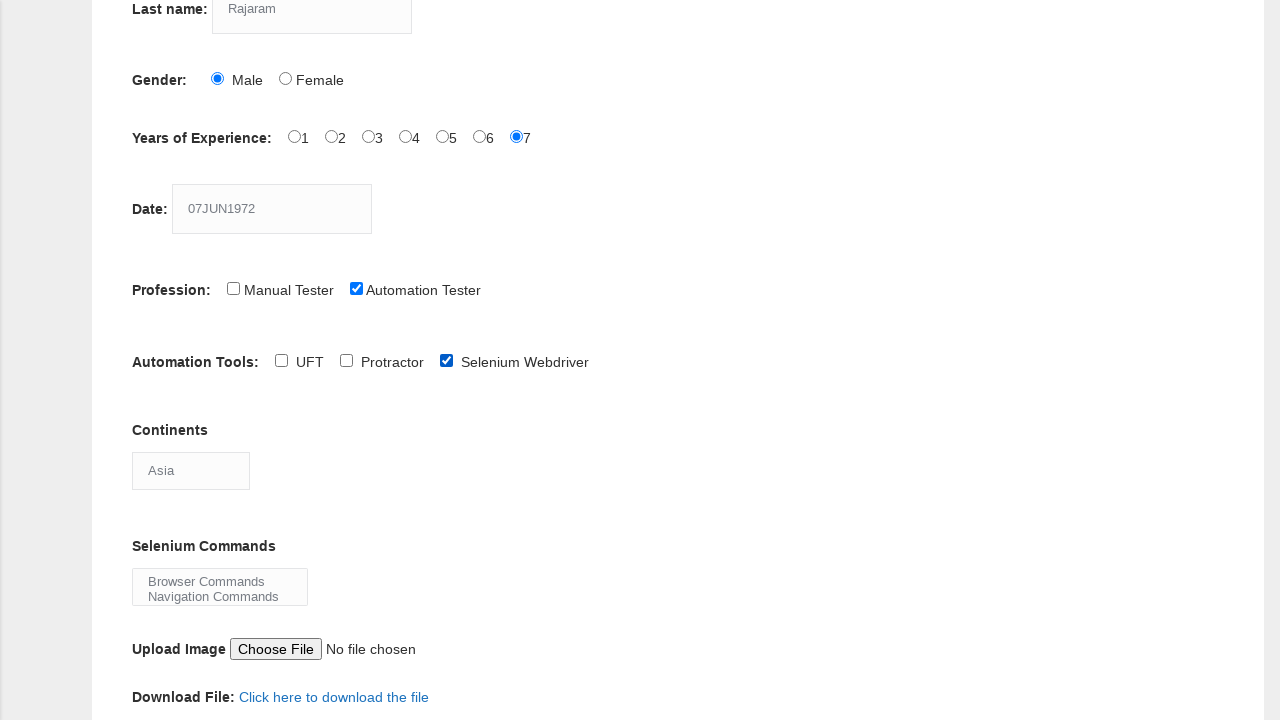

Selected Europe from continents dropdown on #continents
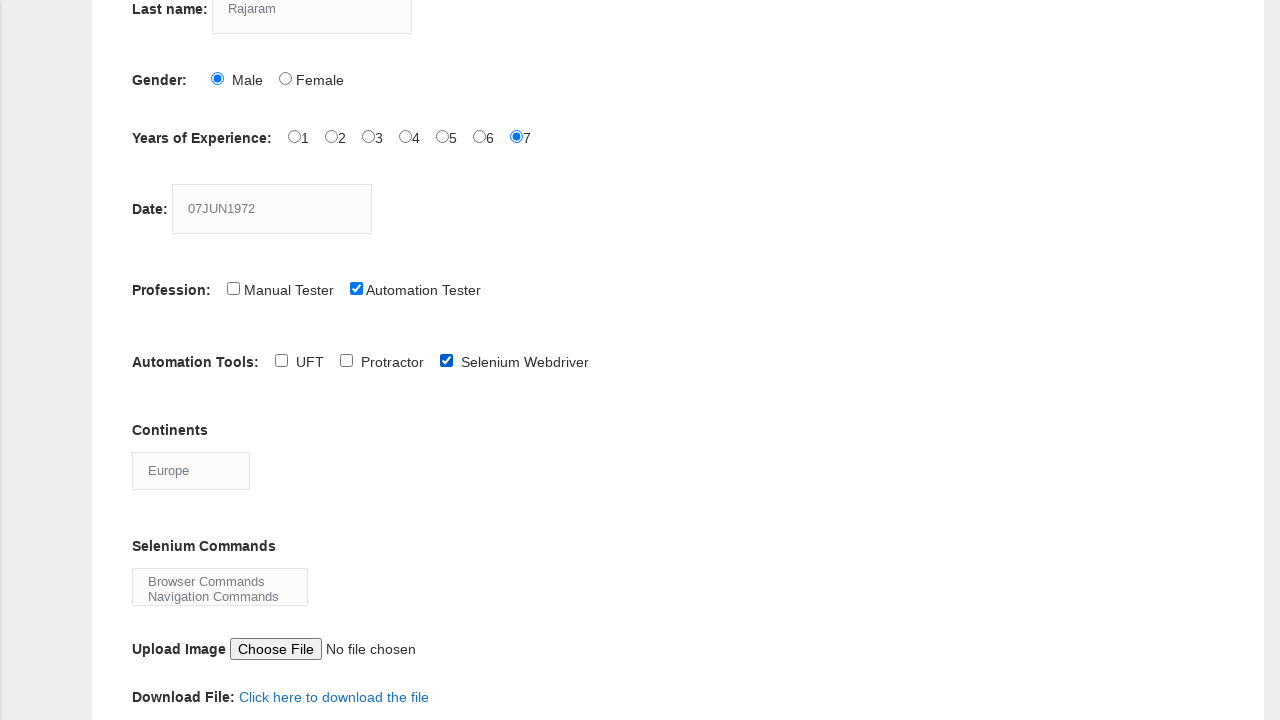

Selected 'Browser Commands' from selenium commands dropdown on #selenium_commands
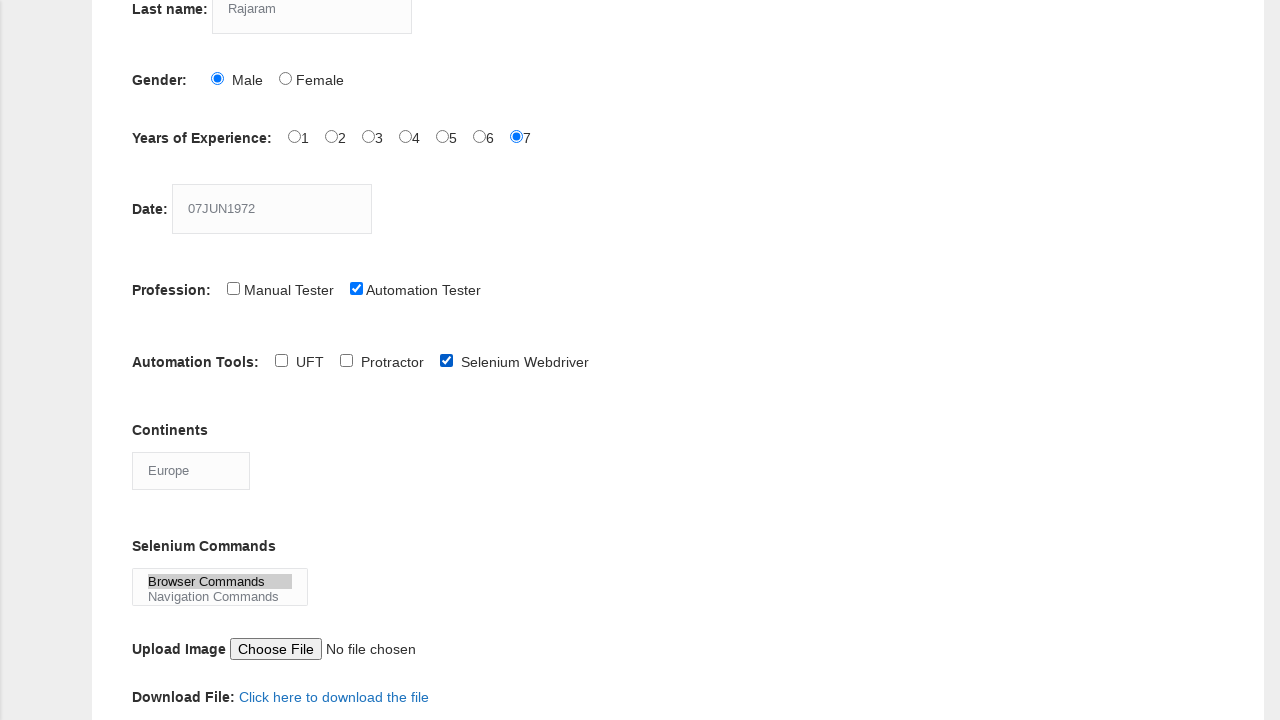

Selected 'WebElement Commands' from selenium commands dropdown on #selenium_commands
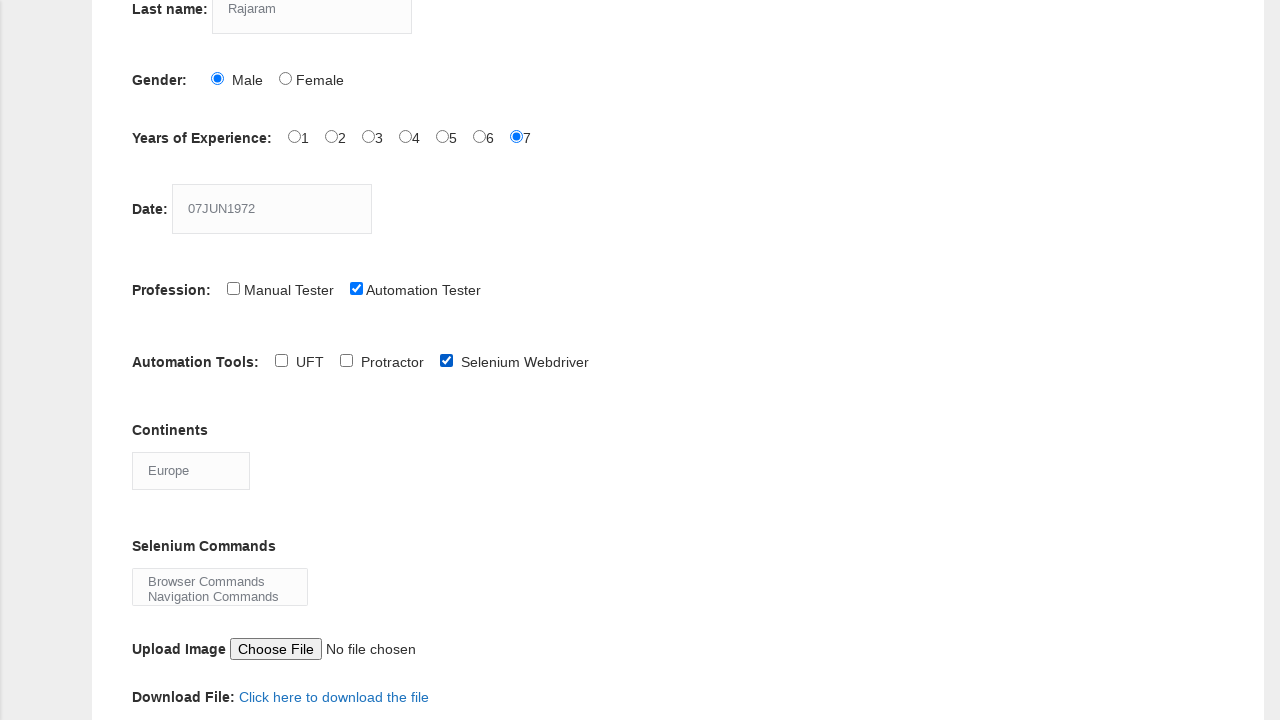

Clicked submit button to submit the practice form at (157, 360) on #submit
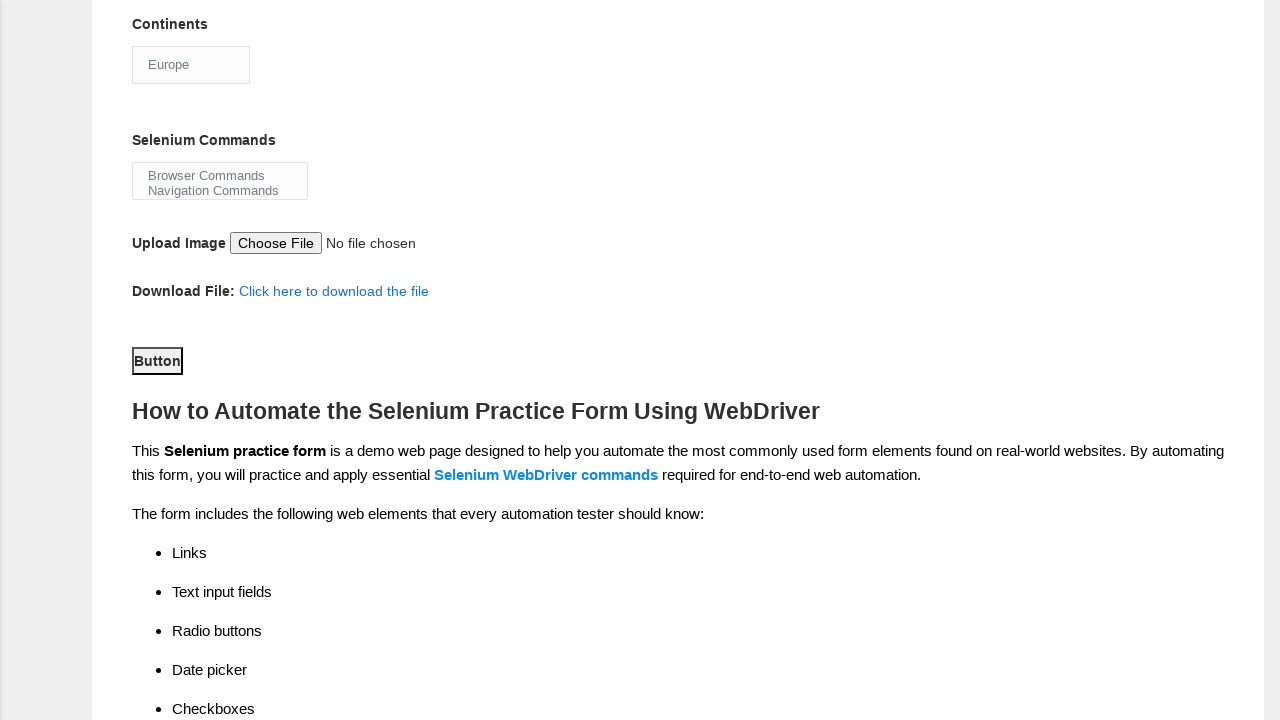

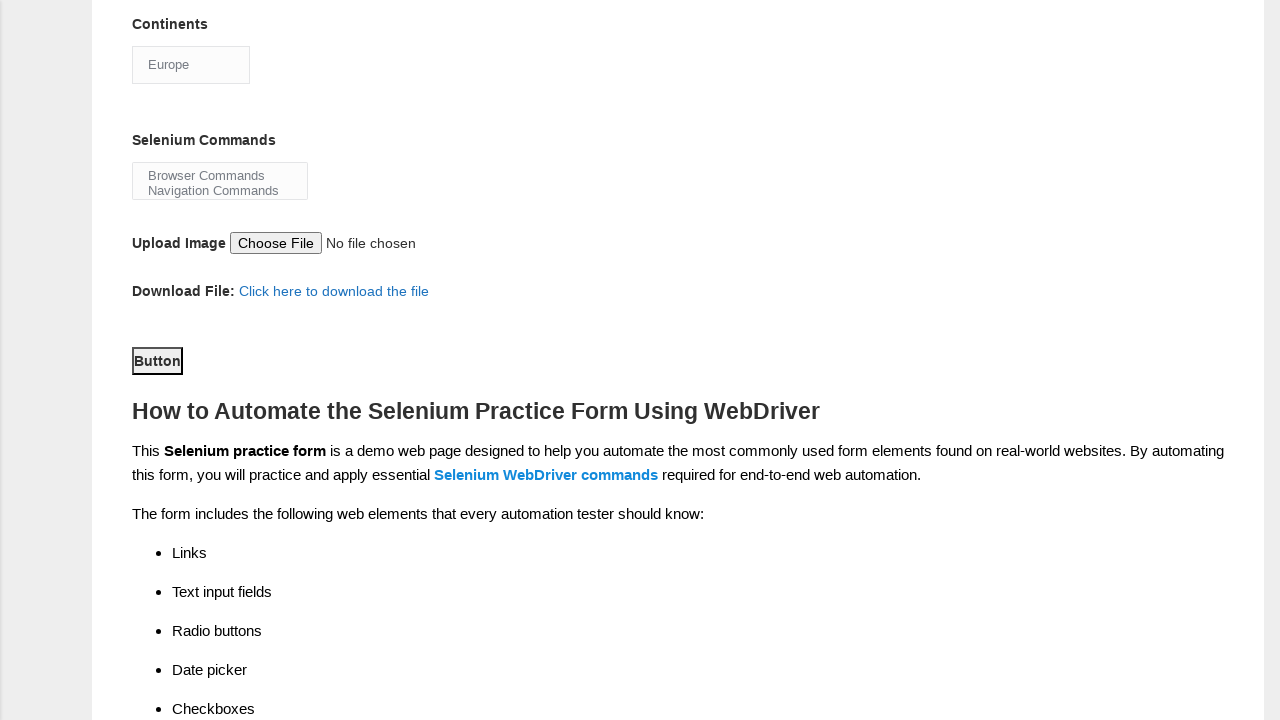